Tests browser tab management by opening multiple tabs through button clicks and switching between them

Starting URL: https://automationtesting.co.uk/browserTabs.html

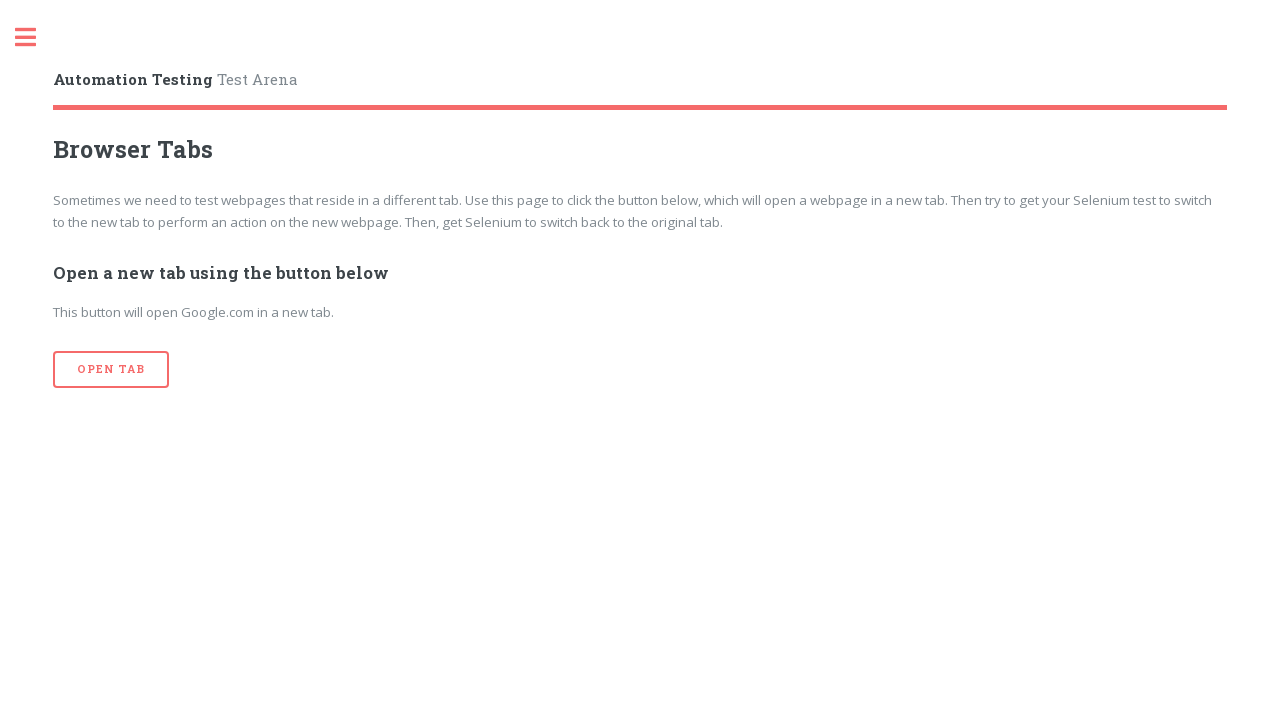

Clicked submit button to open first new tab at (111, 370) on xpath=//input[@type='submit']
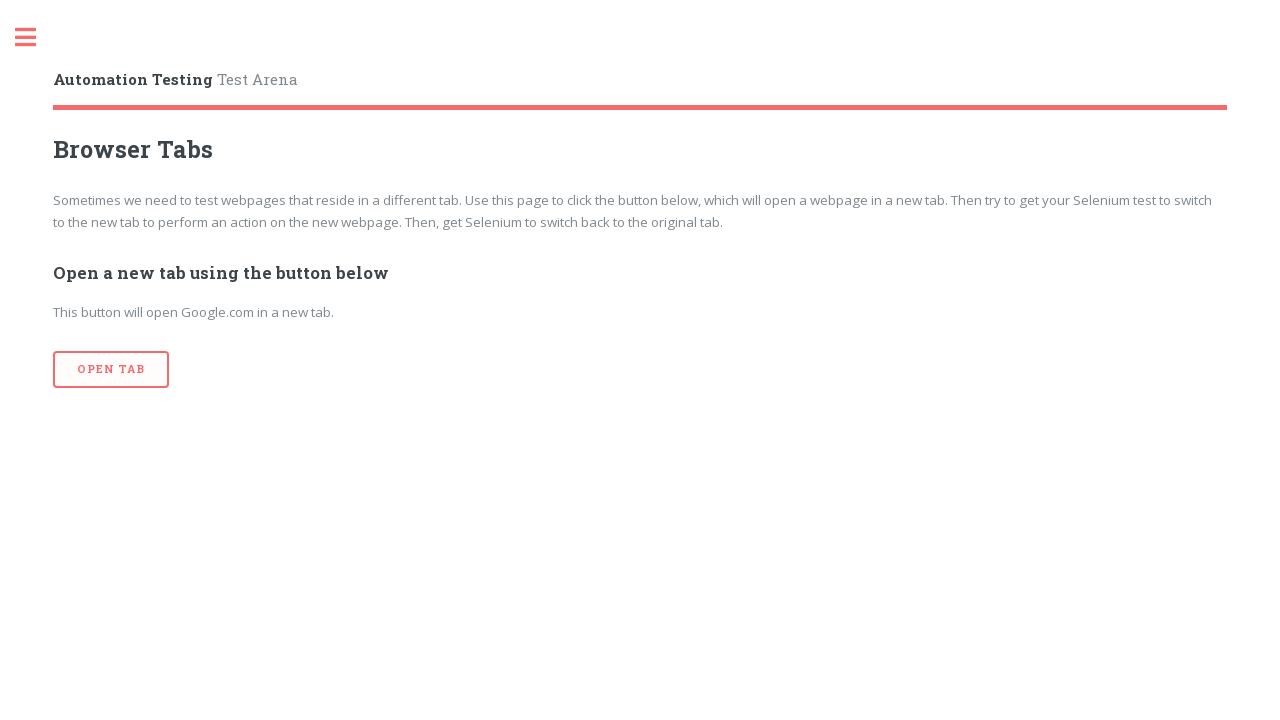

Clicked submit button to open second new tab at (111, 370) on xpath=//input[@type='submit']
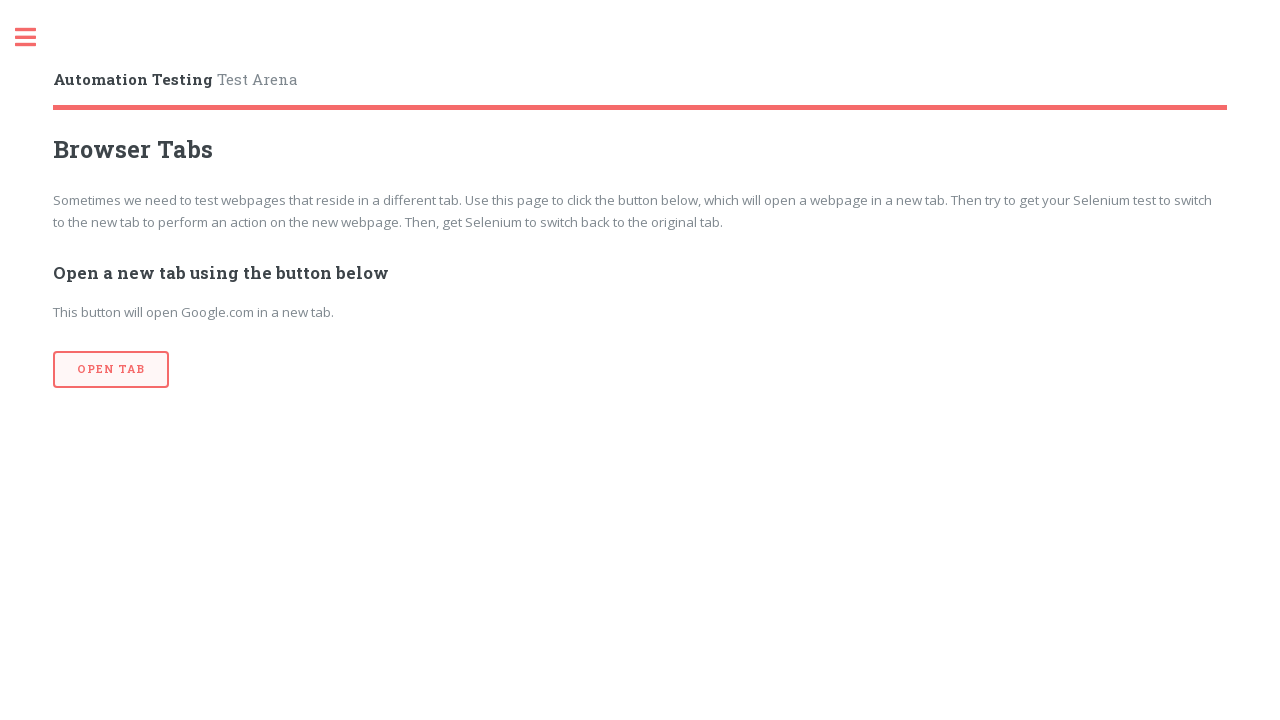

Clicked submit button to open third new tab at (111, 370) on xpath=//input[@type='submit']
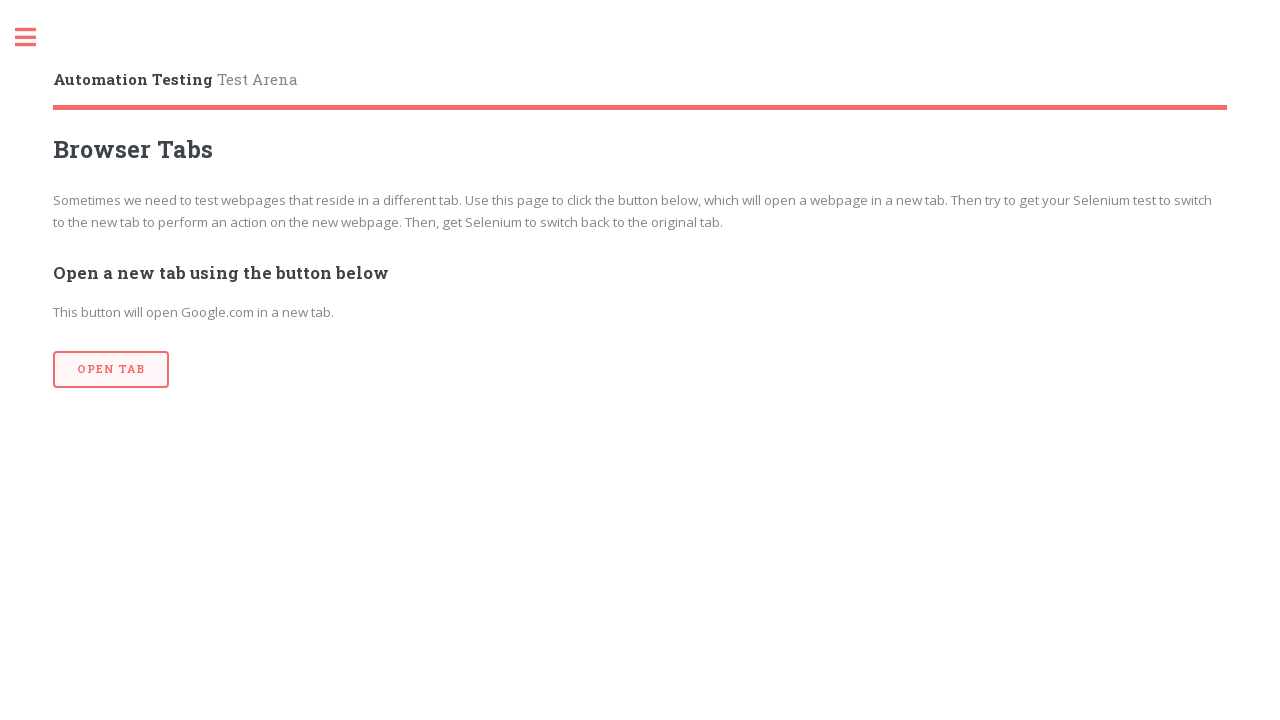

Retrieved all open browser tabs from context
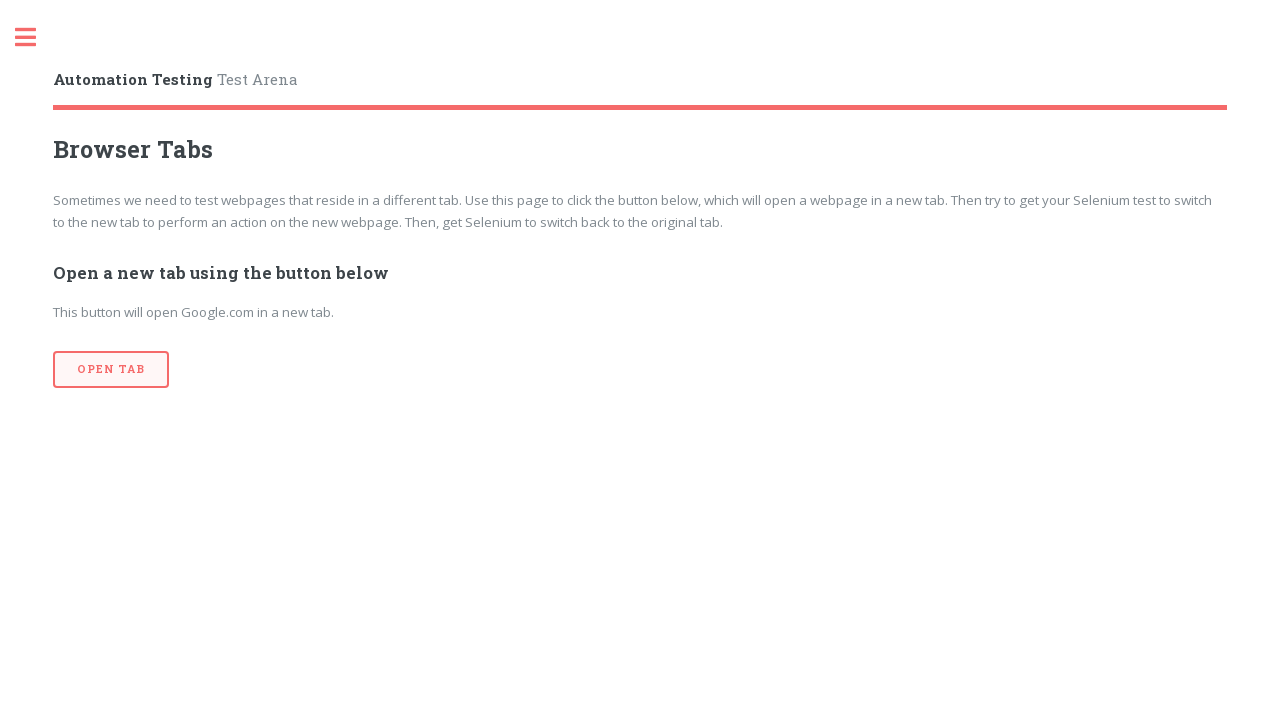

Switched to and brought tab to front
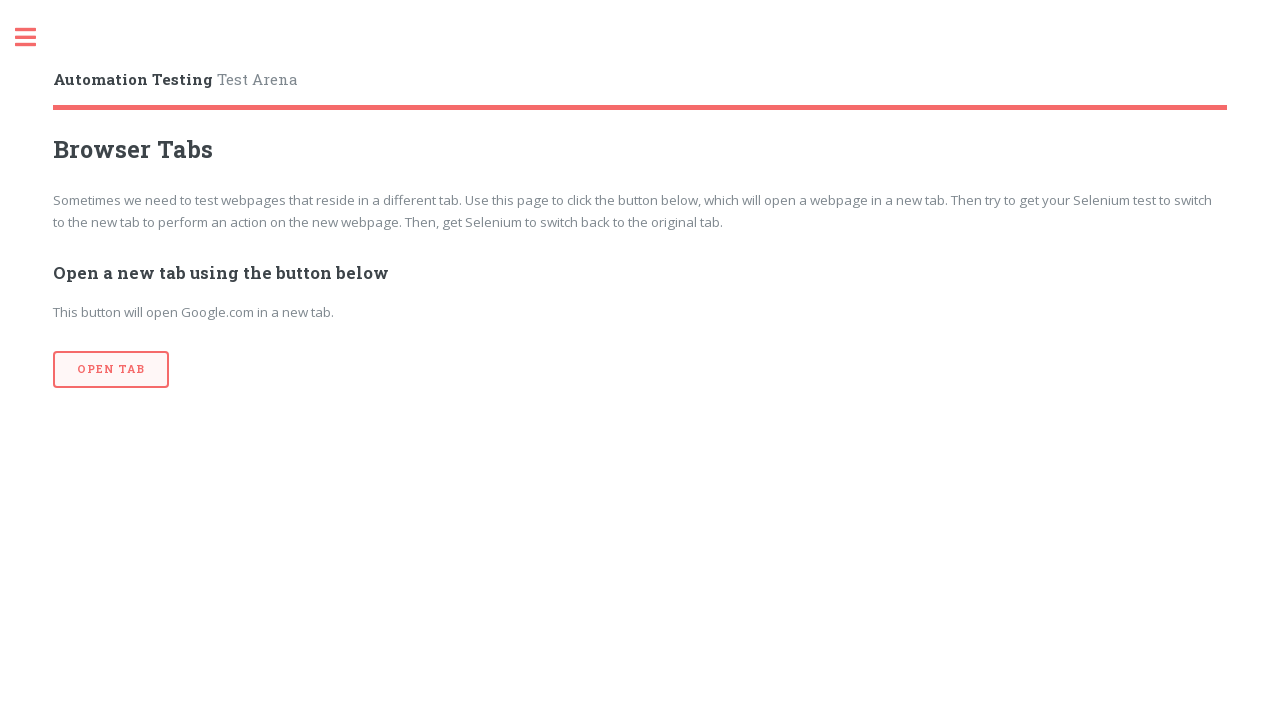

Switched to and brought tab to front
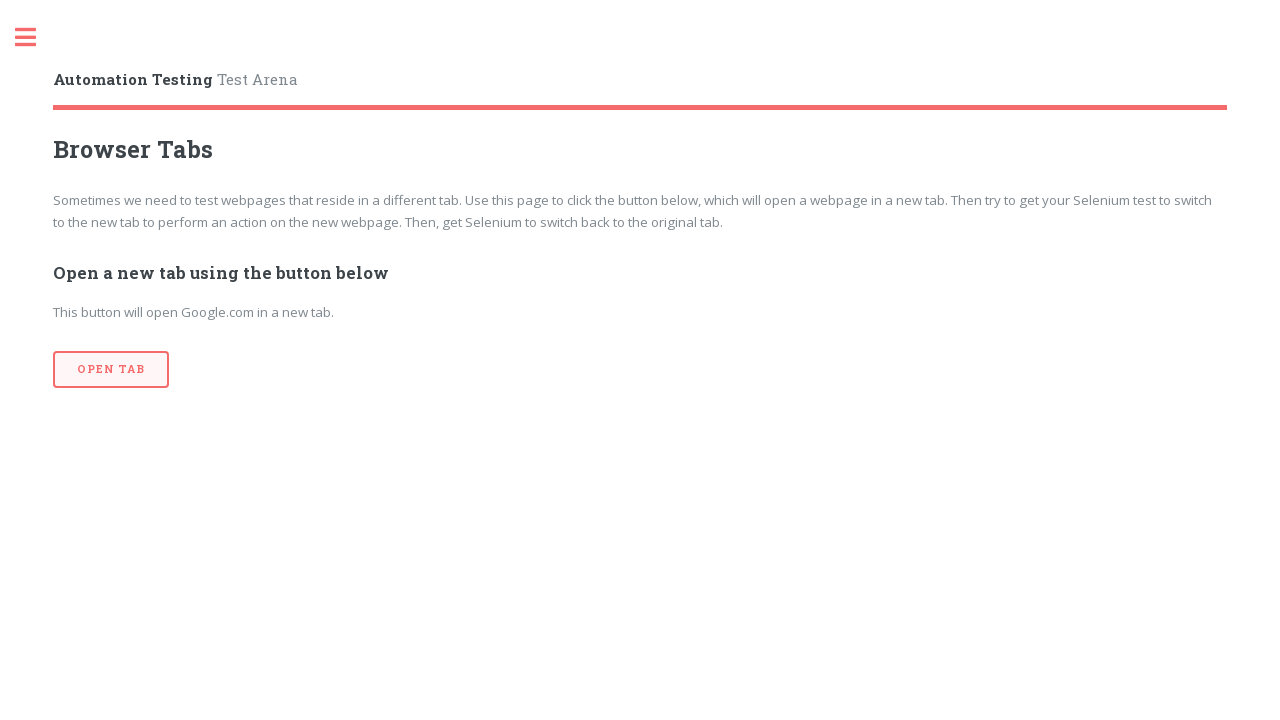

Switched to and brought tab to front
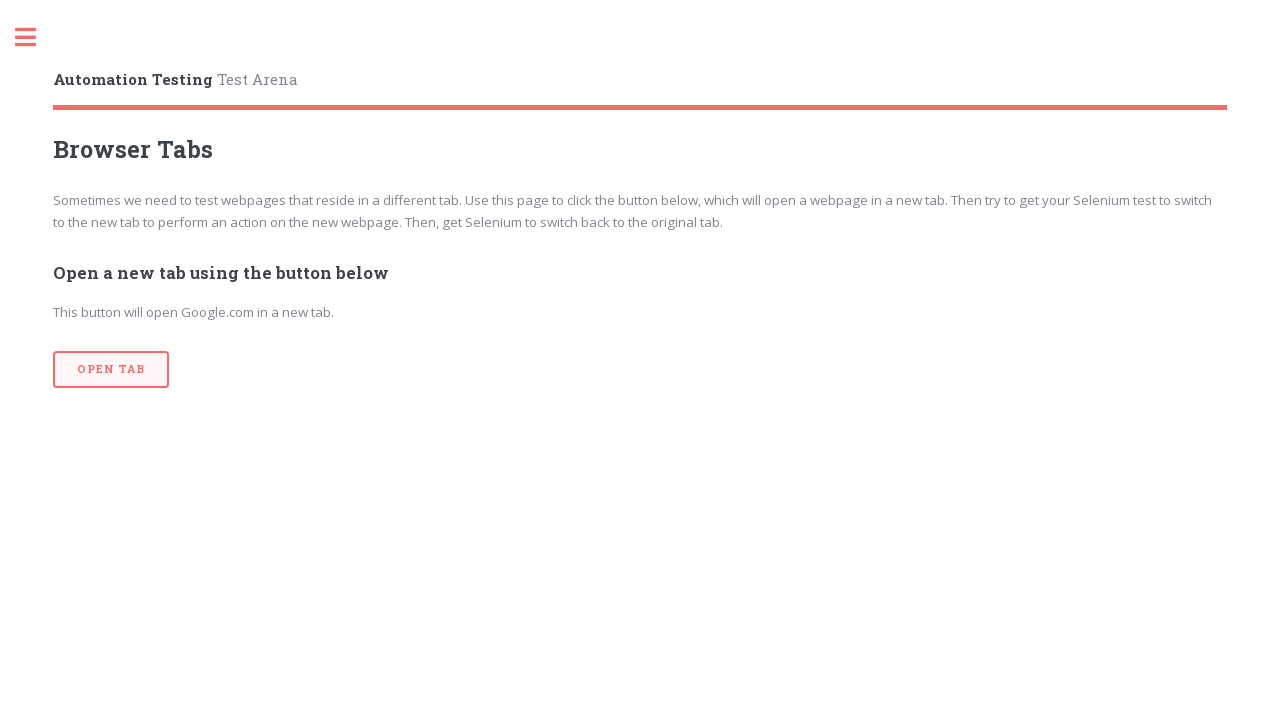

Switched to and brought tab to front
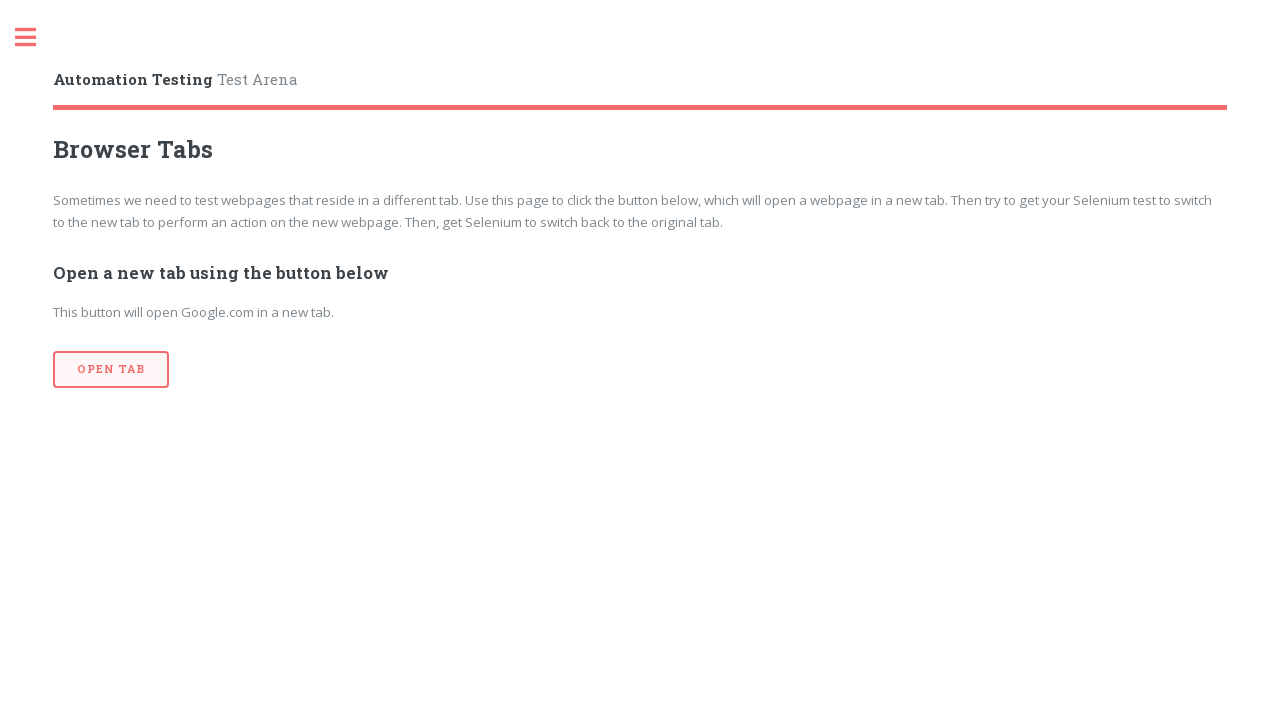

Switched back to the first tab
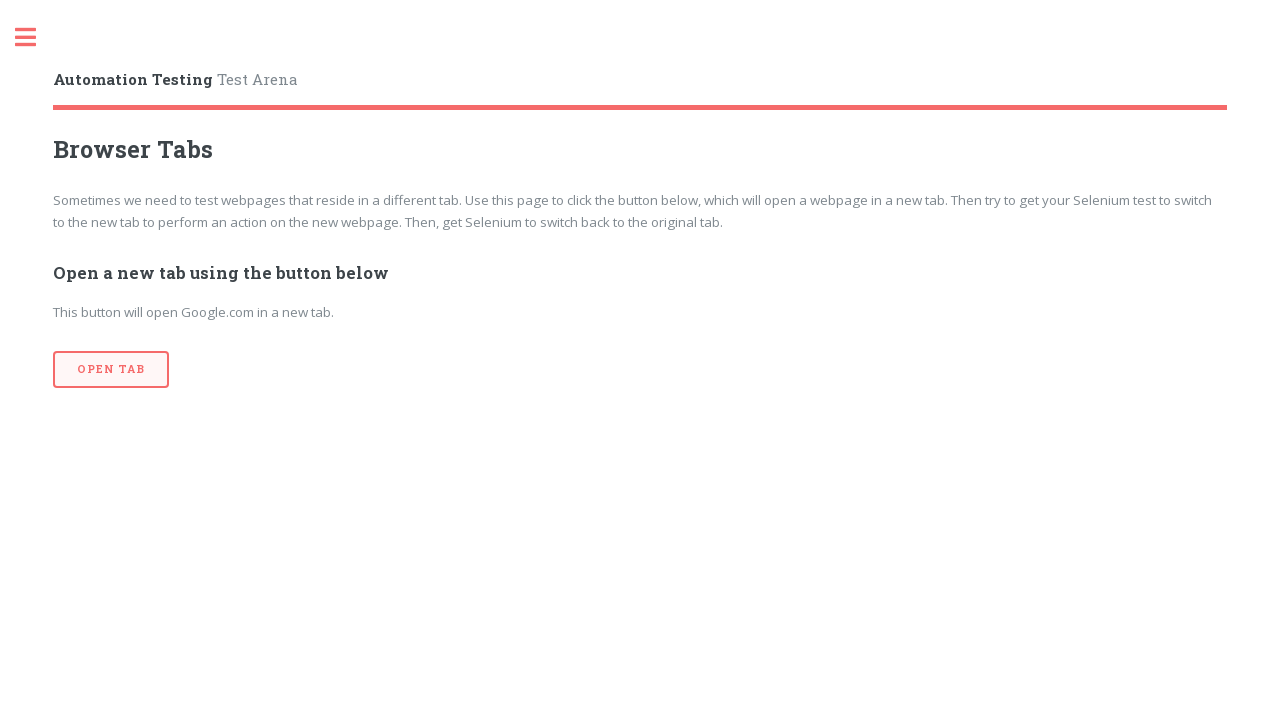

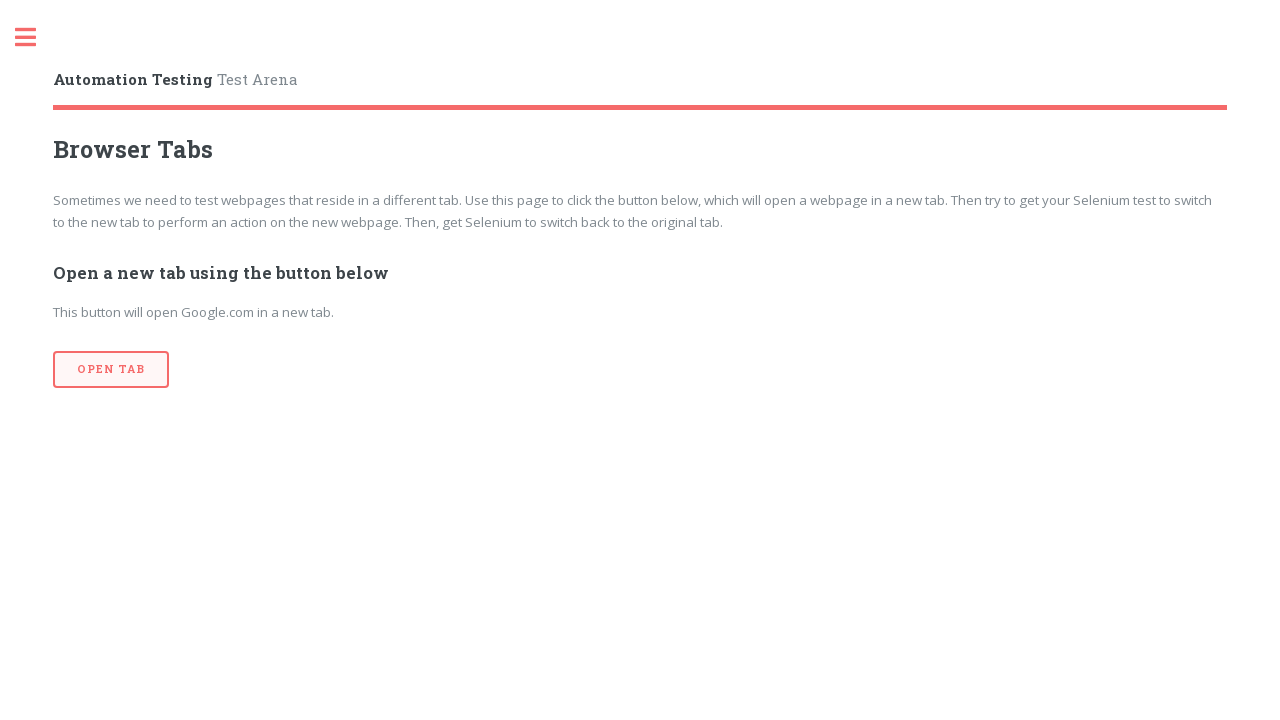